Tests JavaScript alert handling by clicking a button that triggers an alert and then accepting/dismissing the alert dialog

Starting URL: http://the-internet.herokuapp.com/javascript_alerts

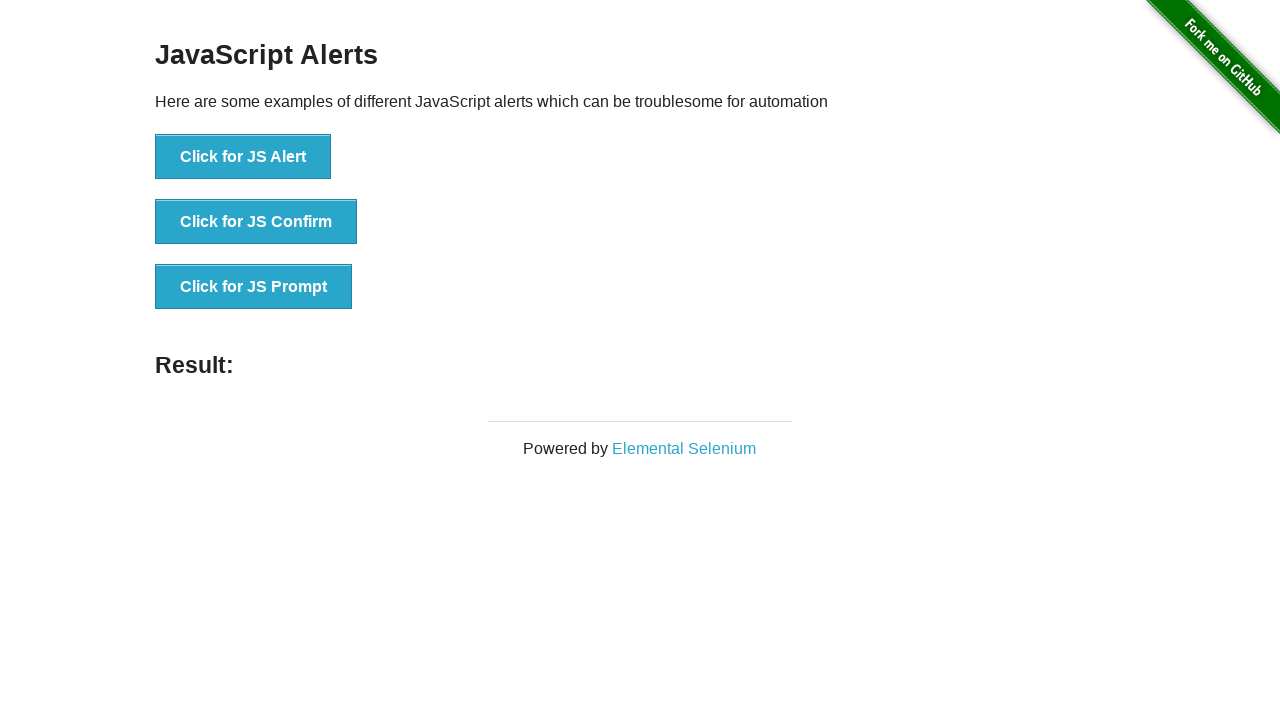

Set up dialog handler to accept JavaScript alerts
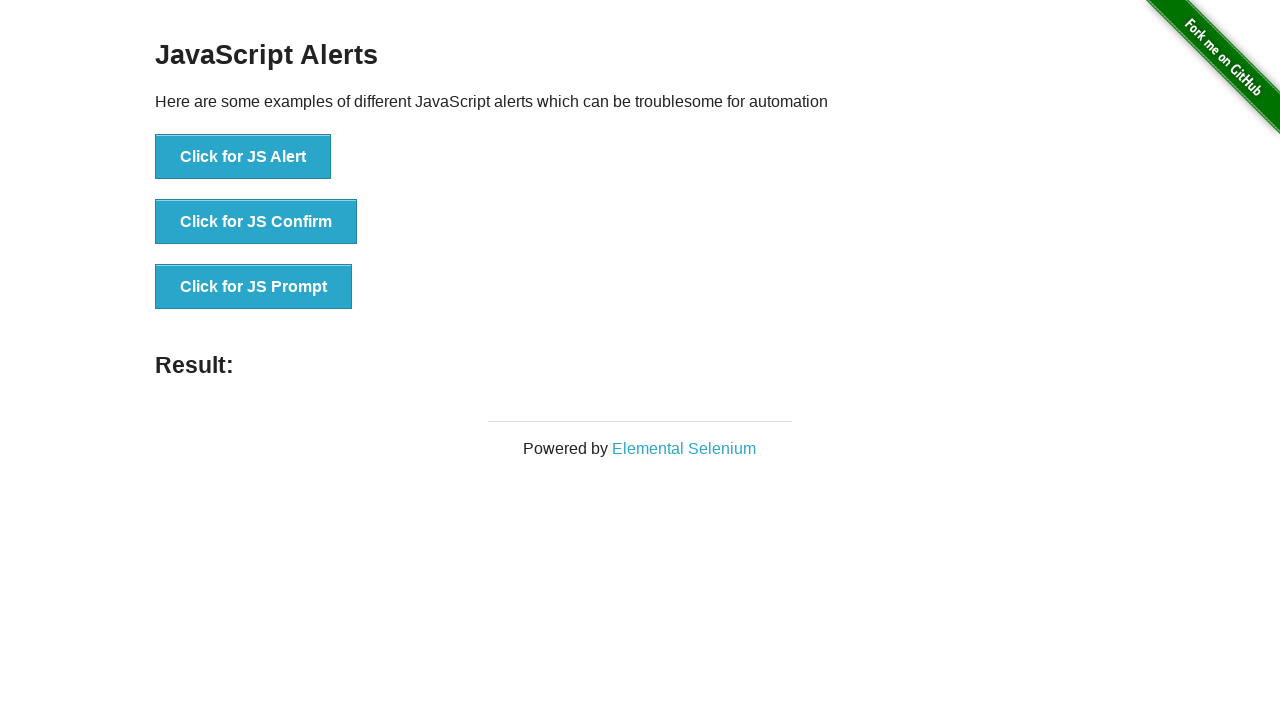

Clicked the Alert button to trigger JavaScript alert at (243, 157) on xpath=//button[contains(text(),'Alert')]
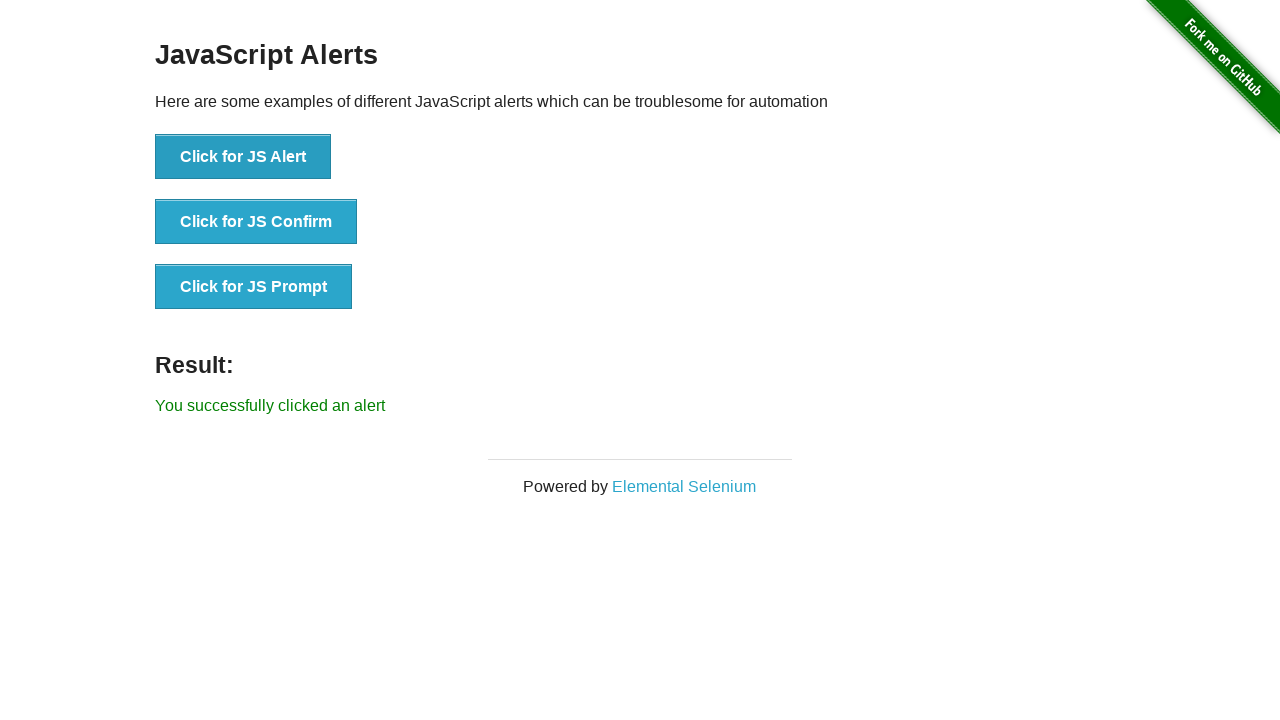

Waited for the alert dialog to be processed and accepted
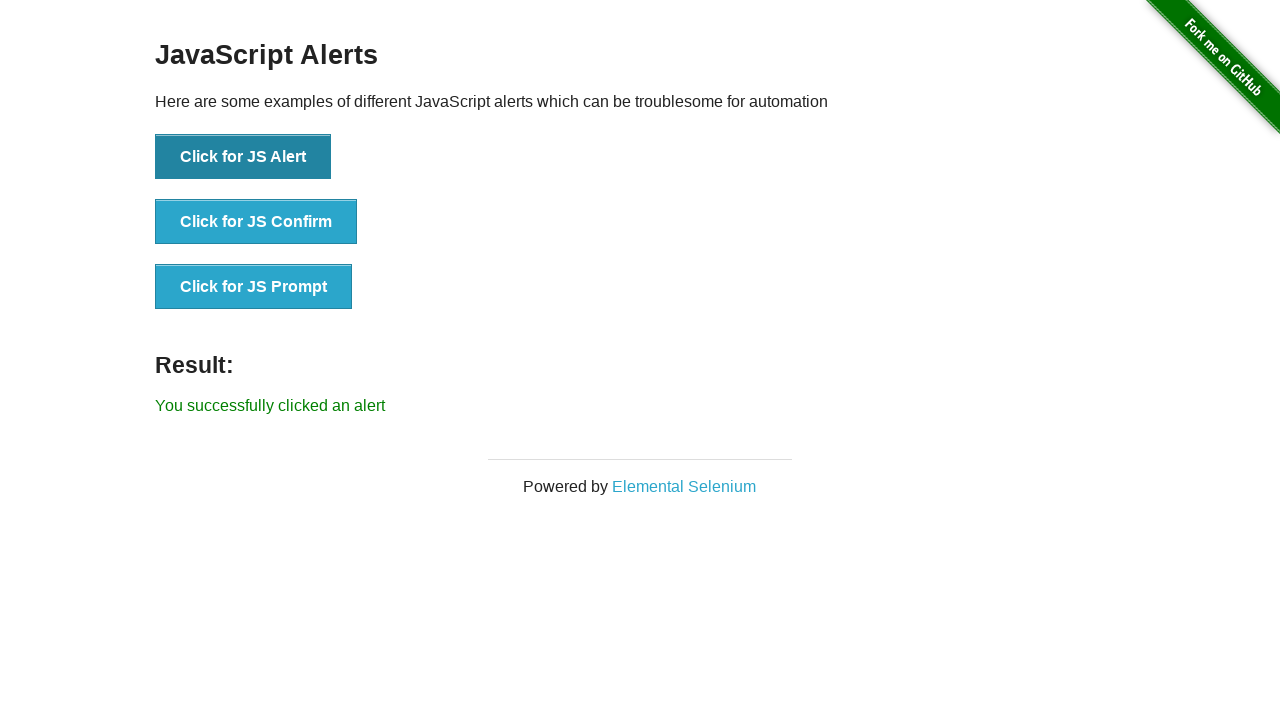

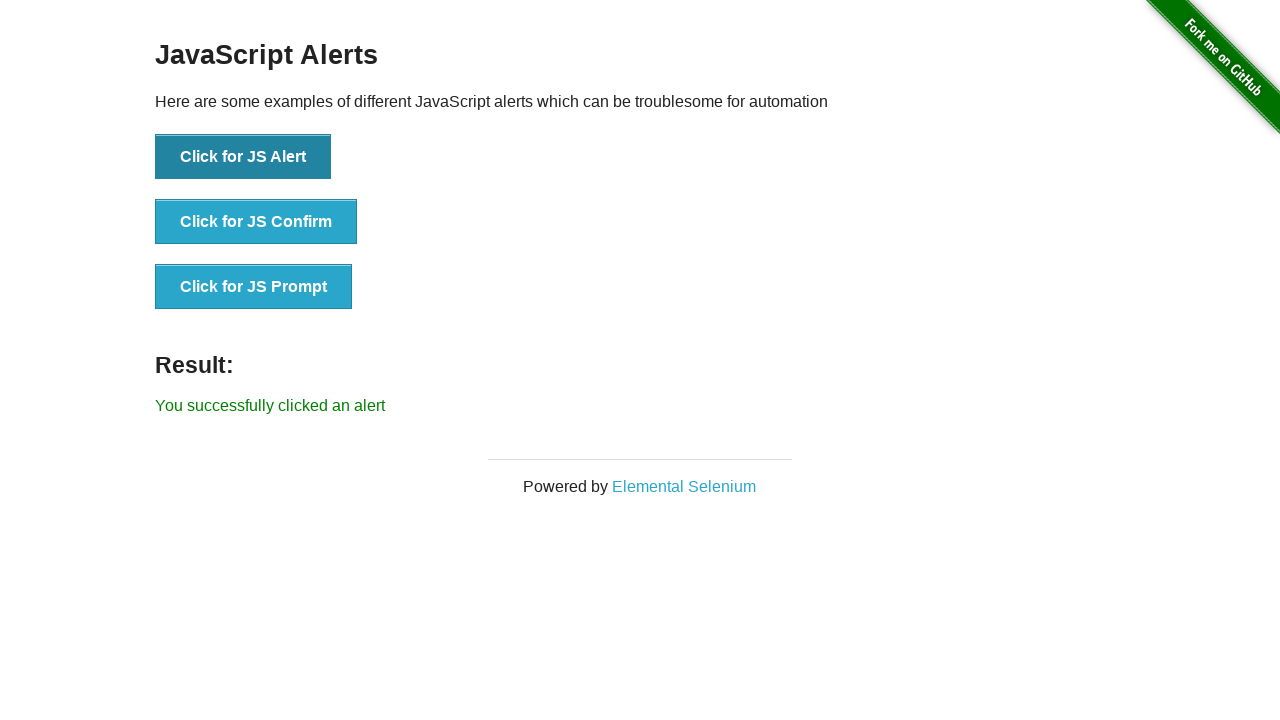